Navigates to DuckDuckGo homepage to verify the page loads successfully

Starting URL: https://duckduckgo.com

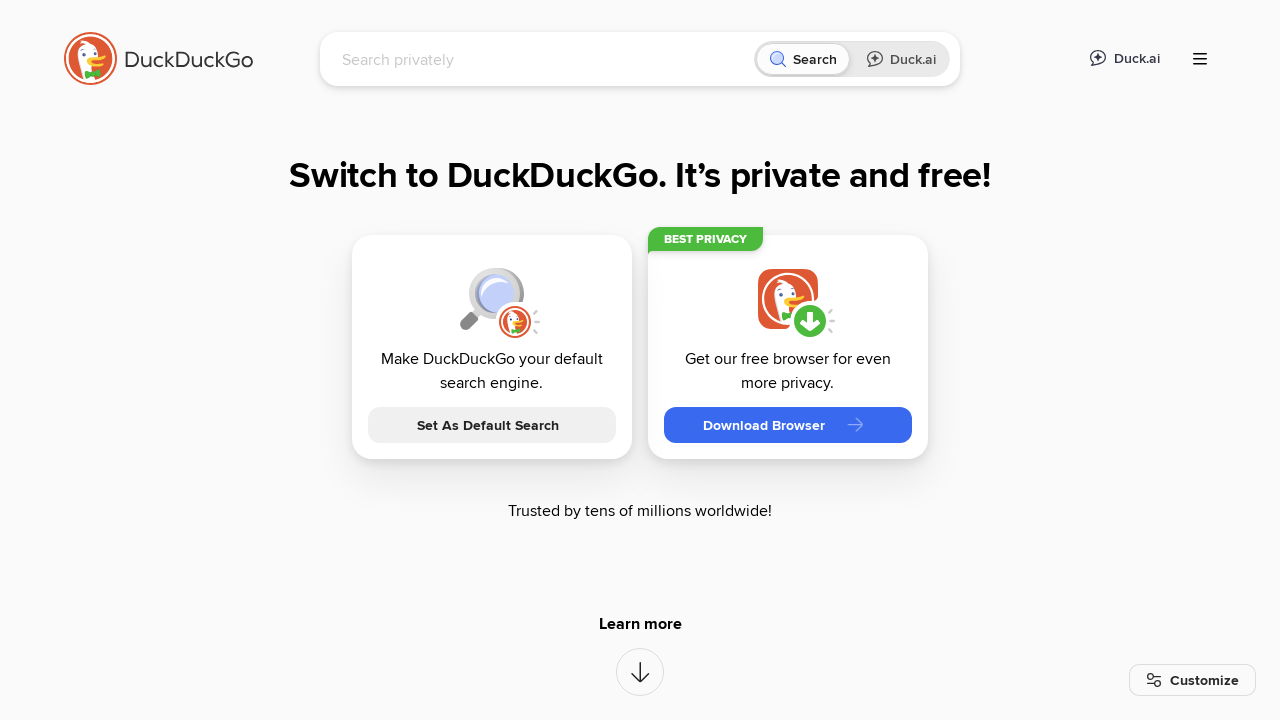

Navigated to DuckDuckGo homepage at https://duckduckgo.com
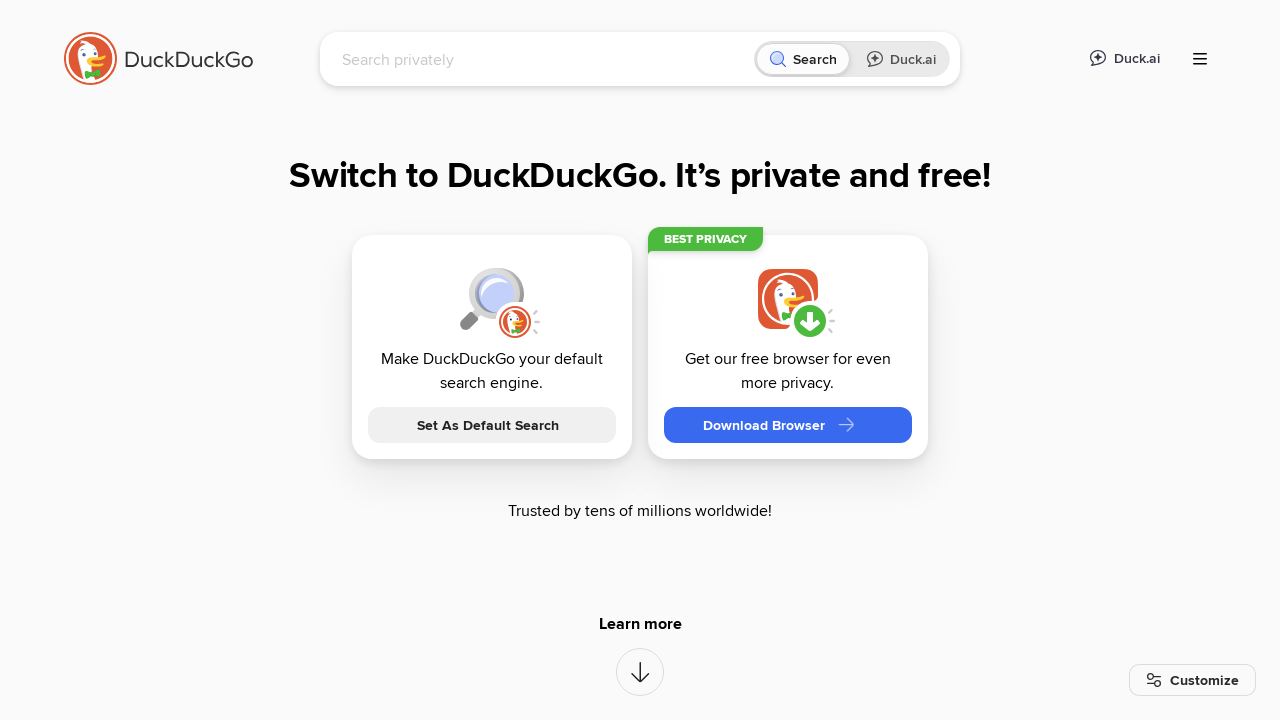

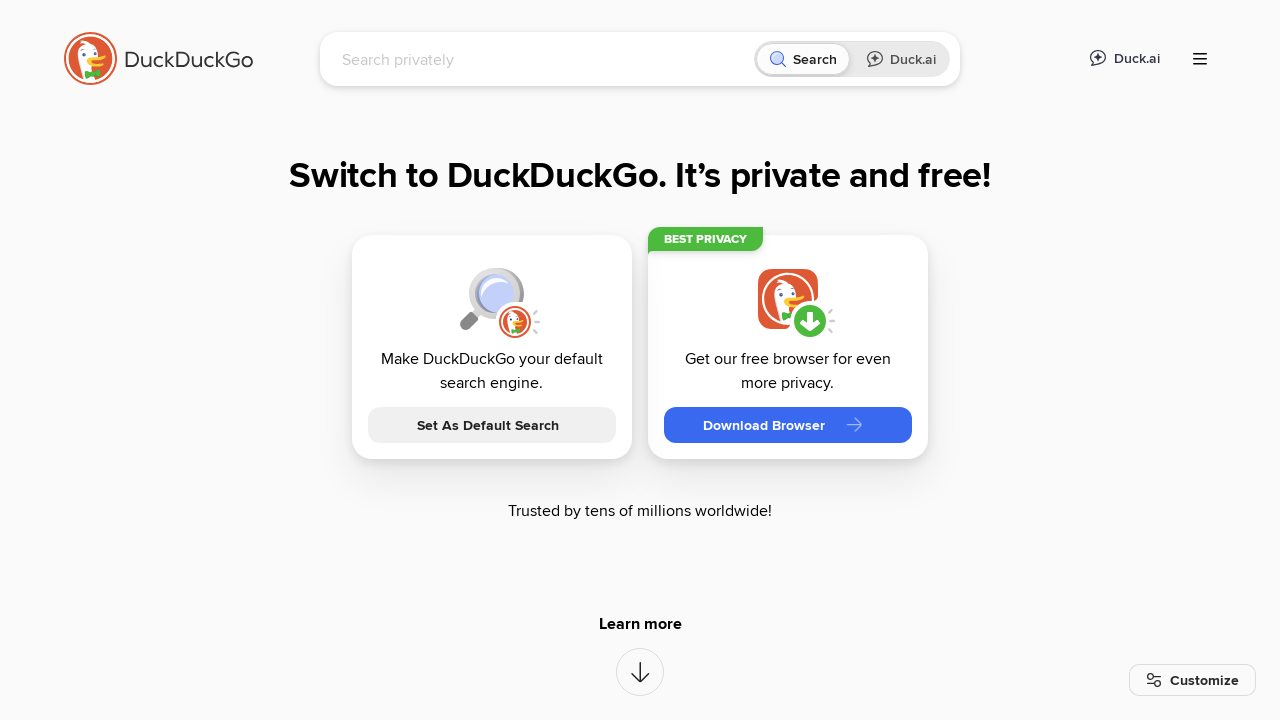